Tests page synchronization by waiting for text to change from initial value to a new magic text value using a sleep-based approach

Starting URL: https://kristinek.github.io/site/examples/sync

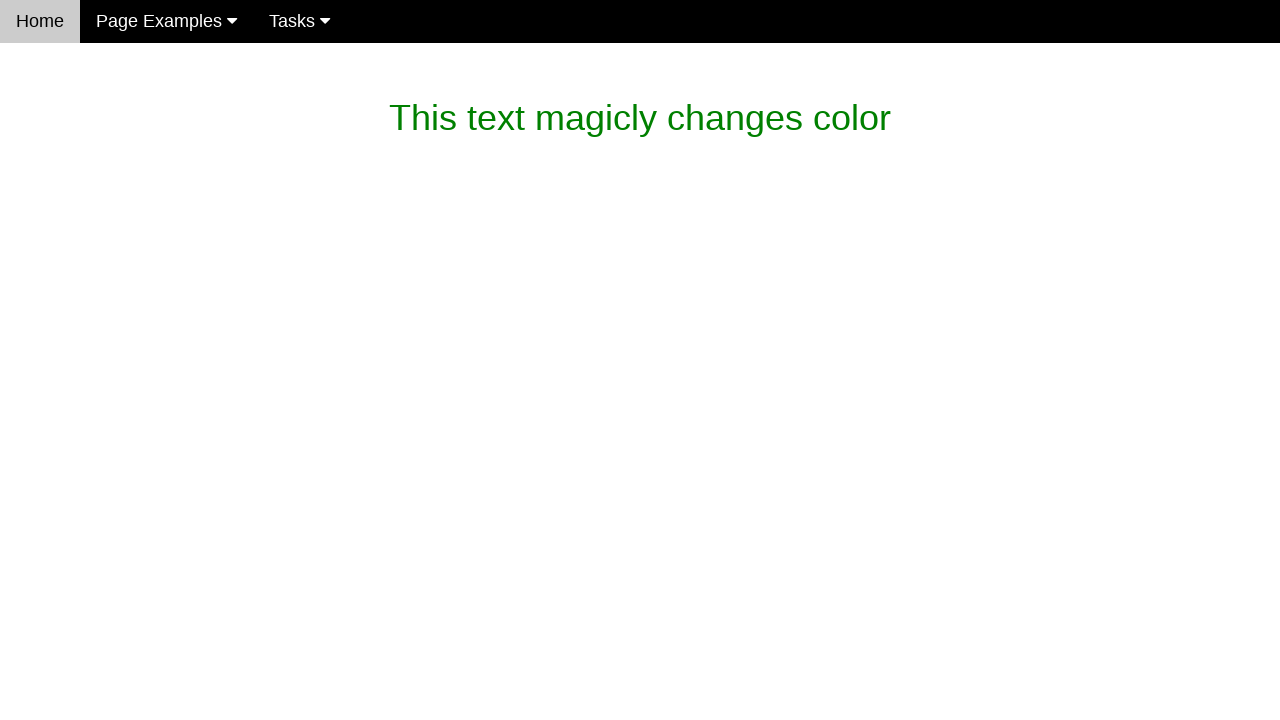

Waited for #magic_text element to be present
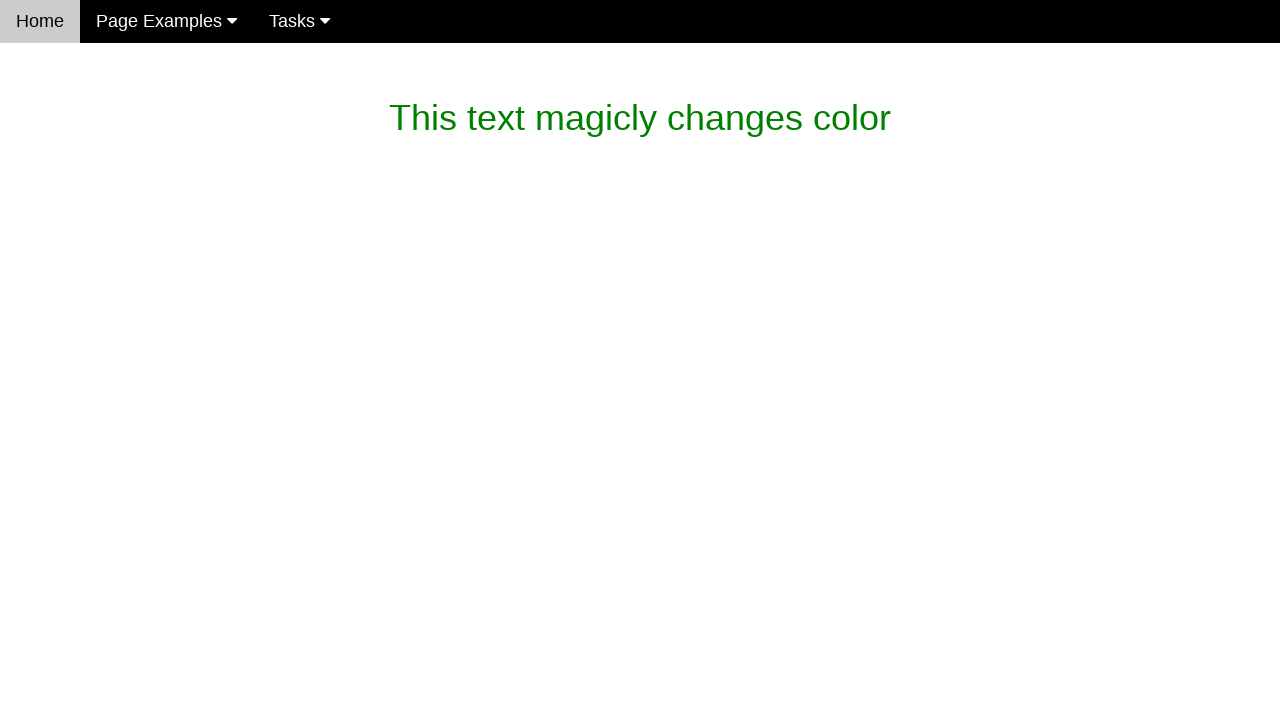

Waited 10 seconds for text to change
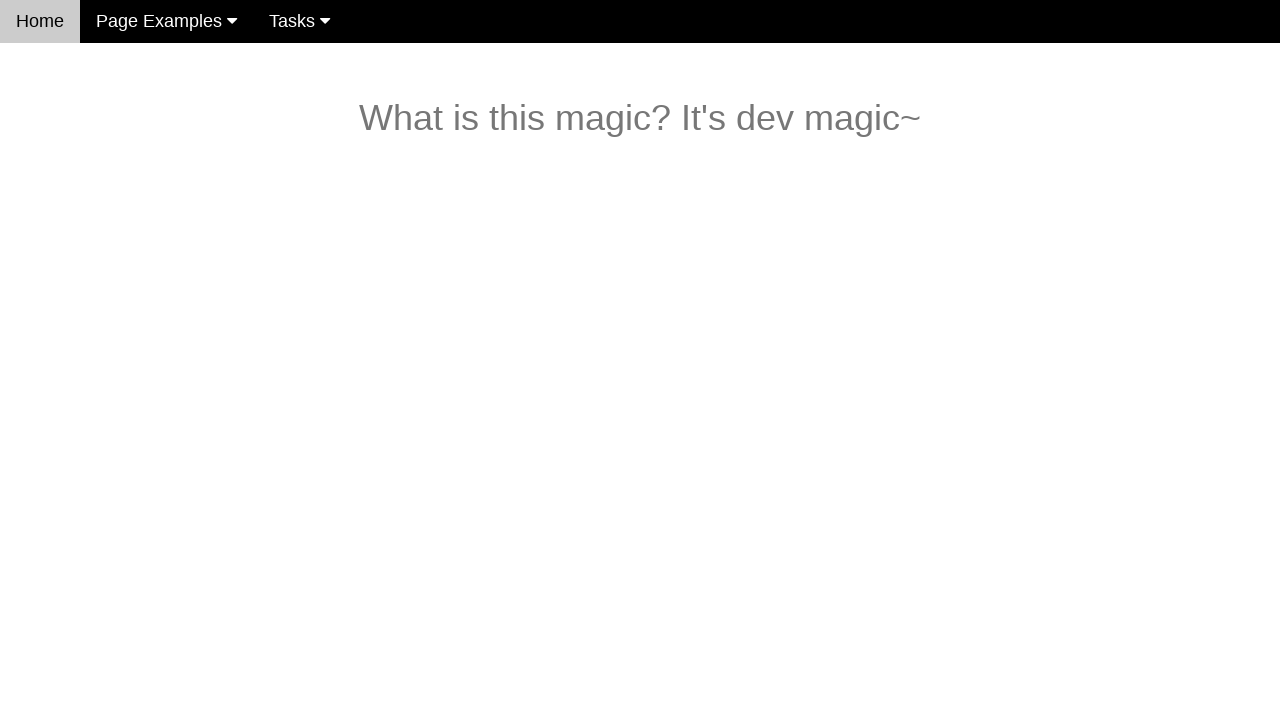

Verified #magic_text changed to expected magic text value
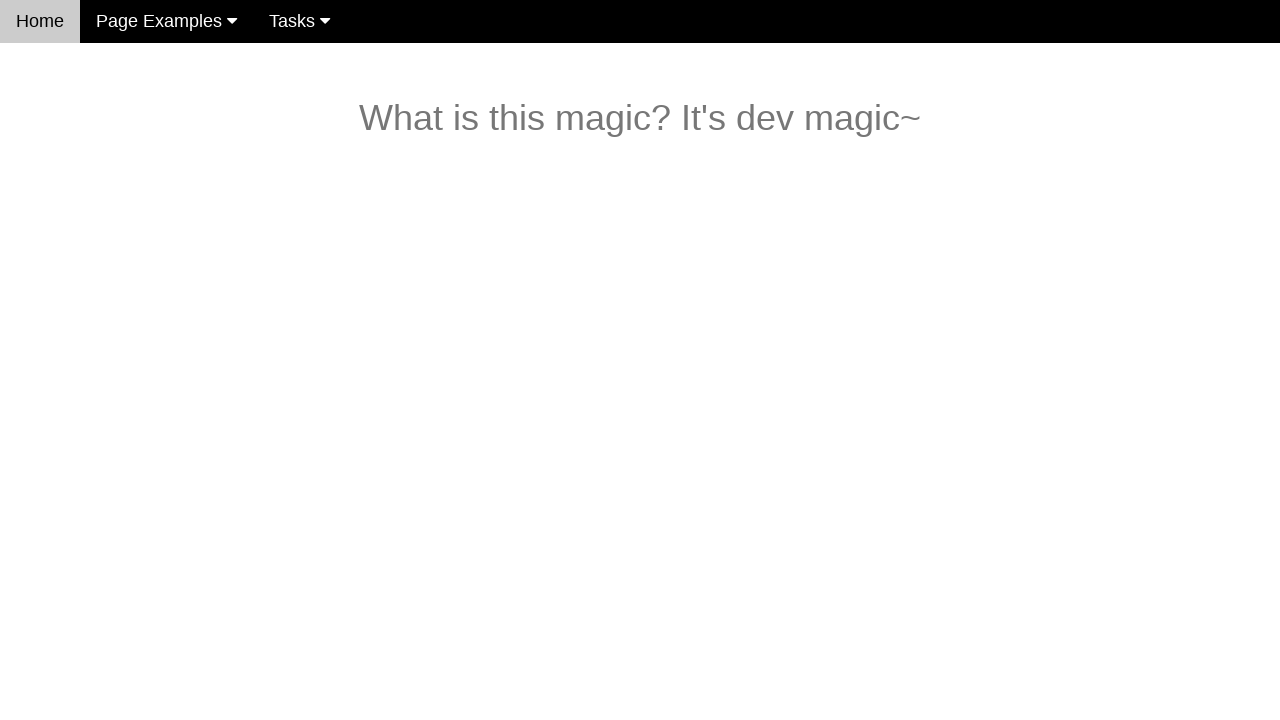

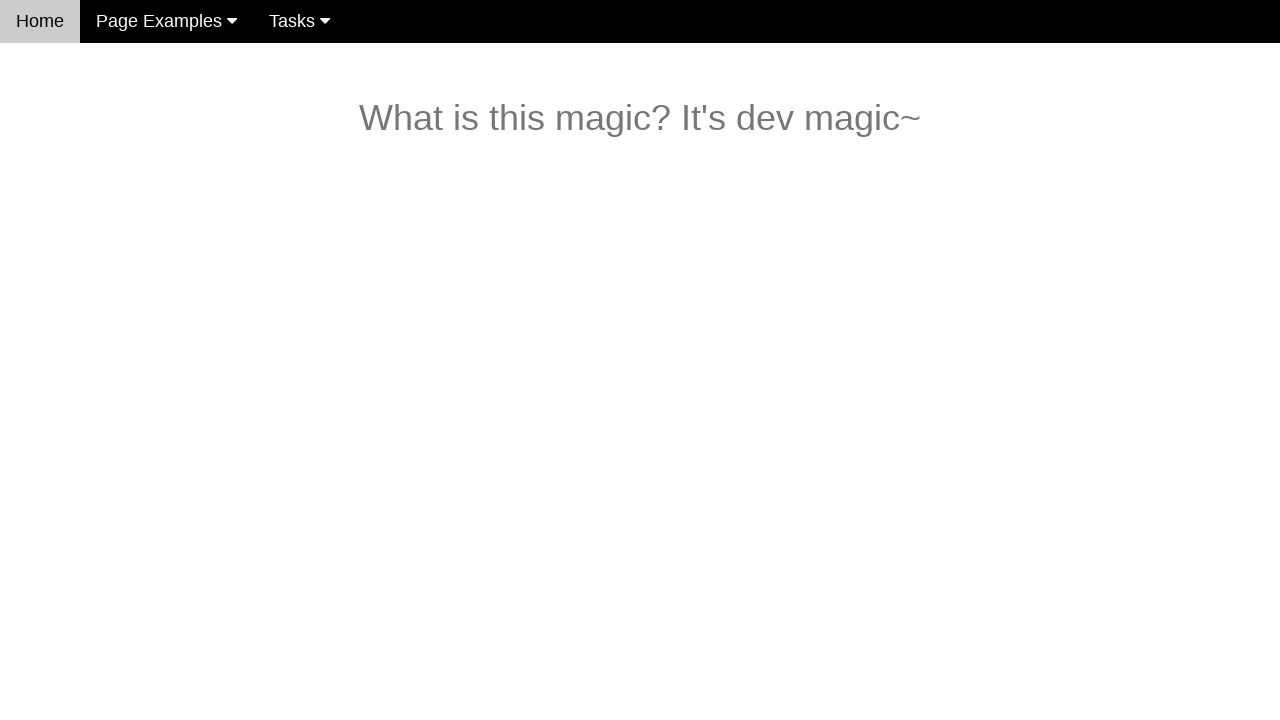